Tests page scrolling functionality on MakeMyTrip homepage by performing two PAGE_DOWN key presses to scroll down the page.

Starting URL: https://www.makemytrip.com/

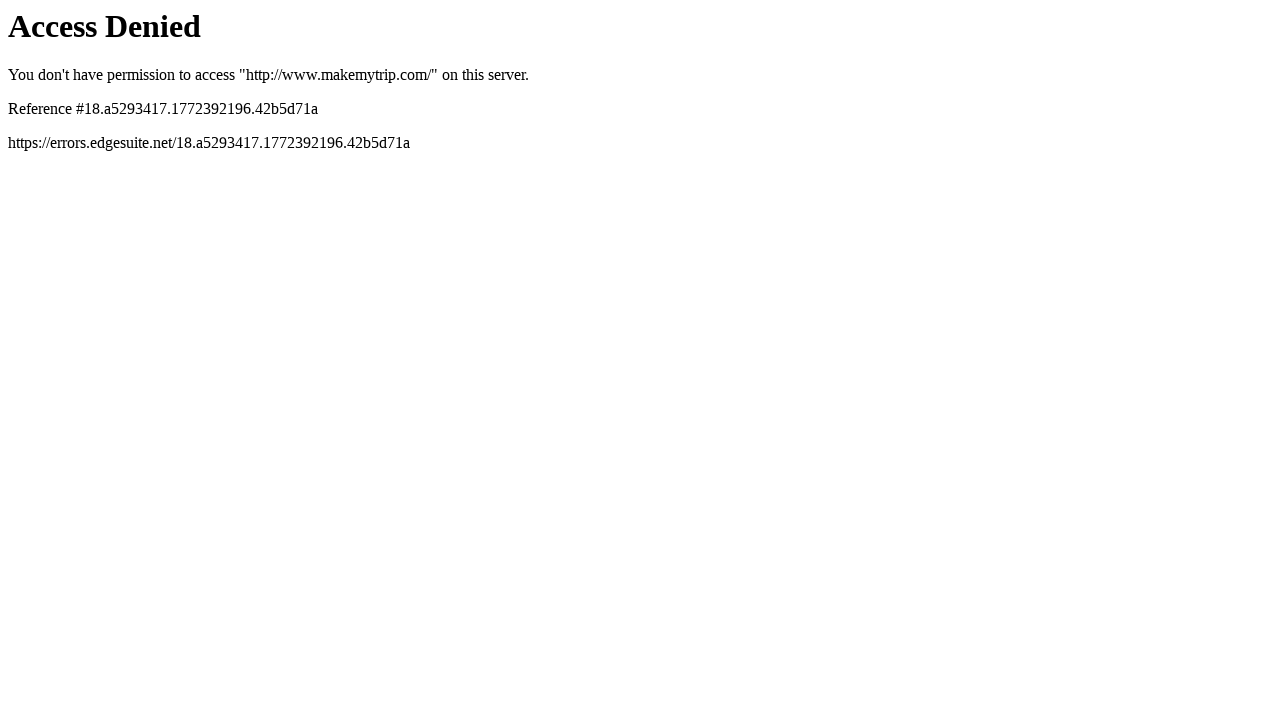

Navigated to MakeMyTrip homepage
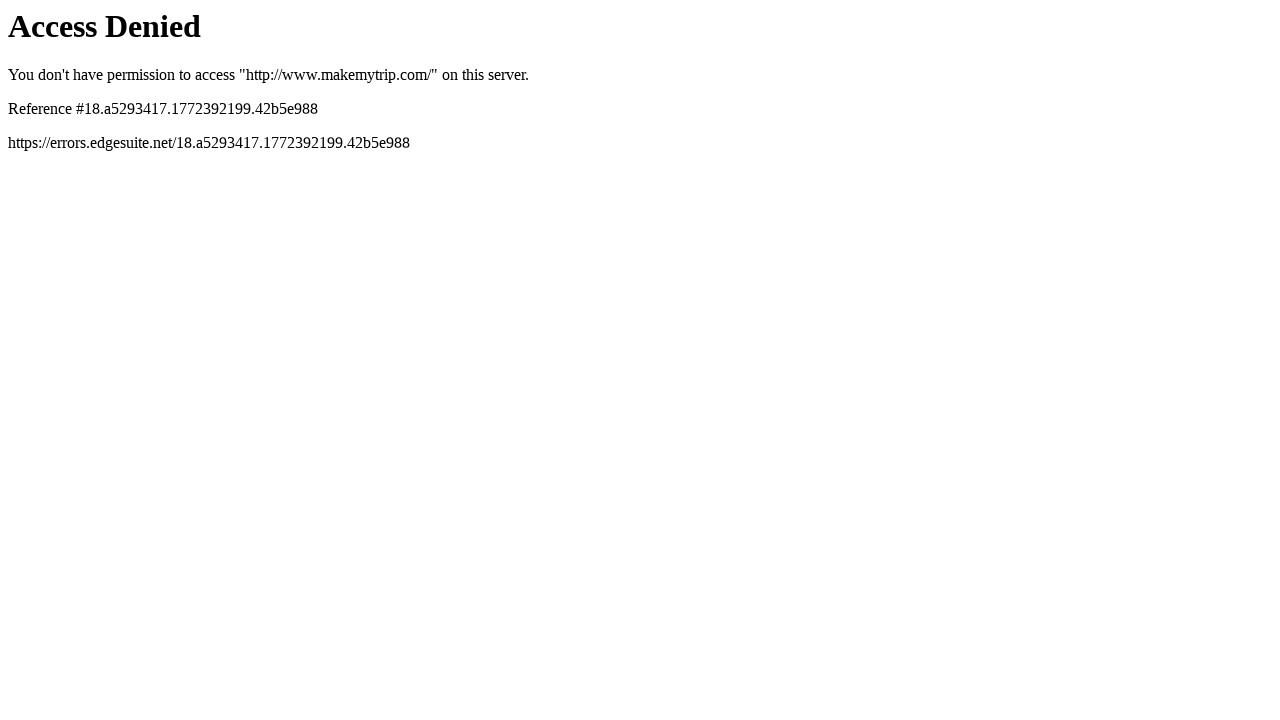

Pressed PAGE_DOWN key to scroll down page
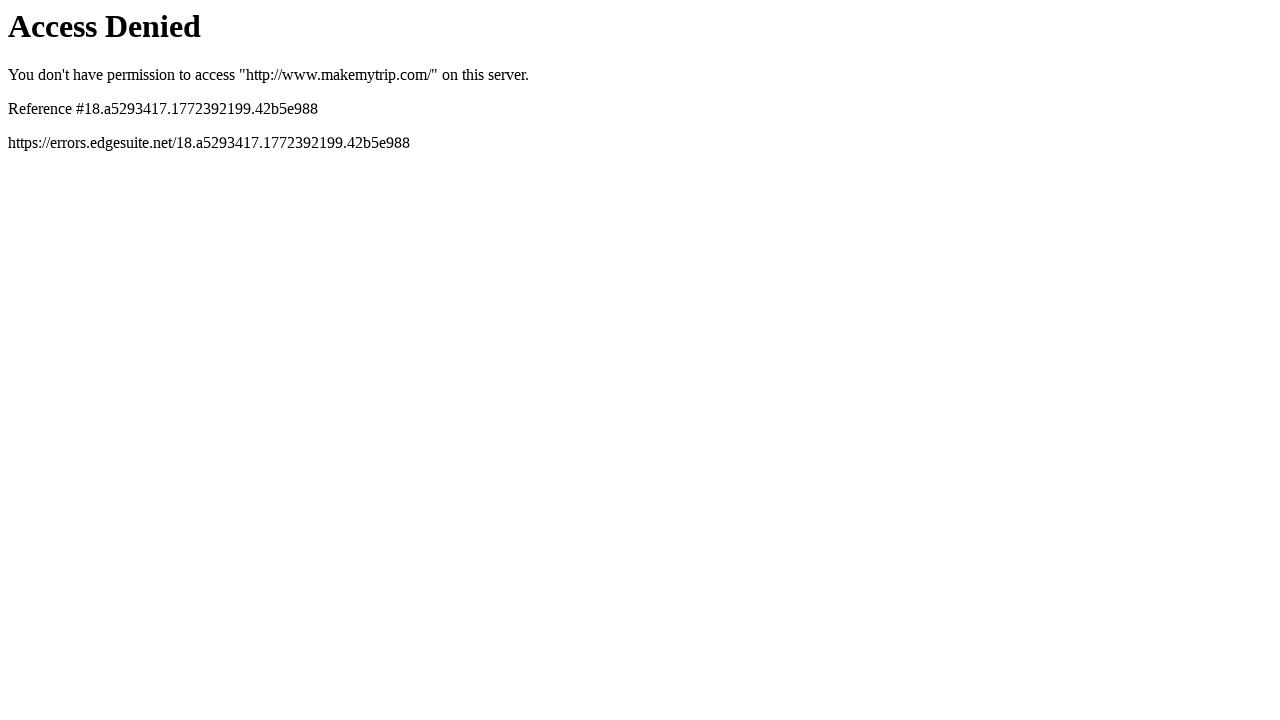

Pressed PAGE_DOWN key again to scroll down further
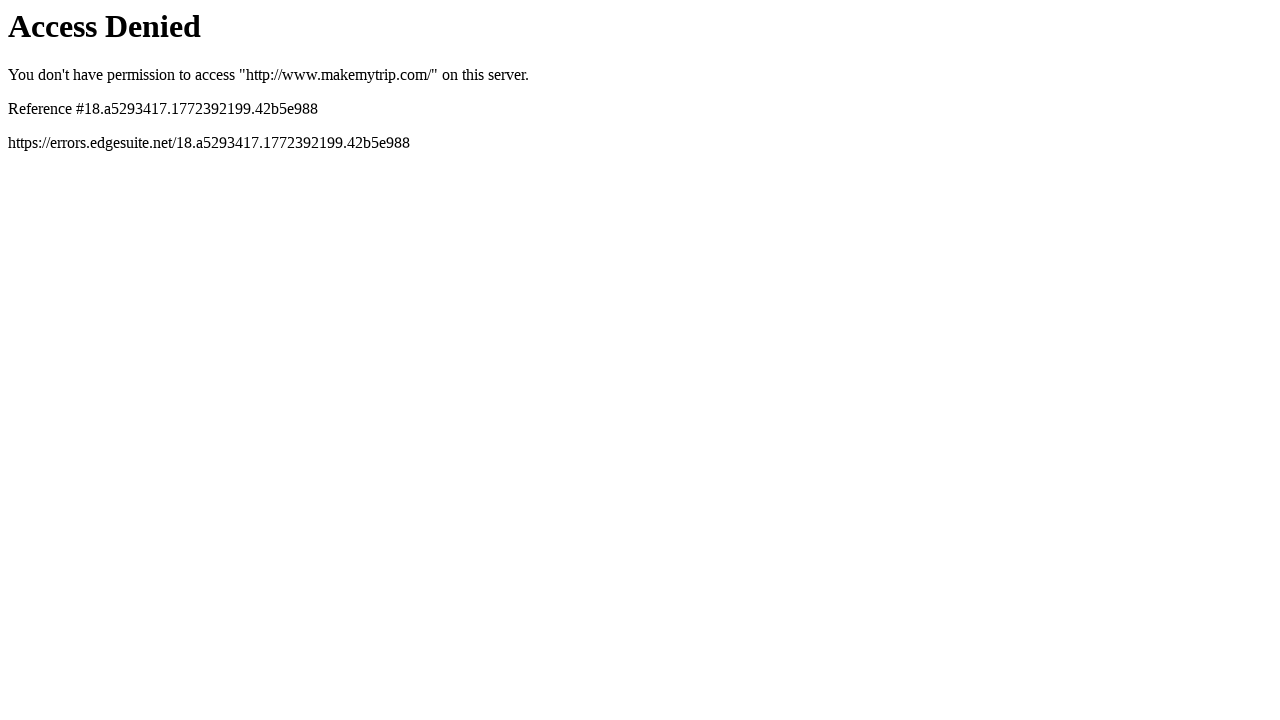

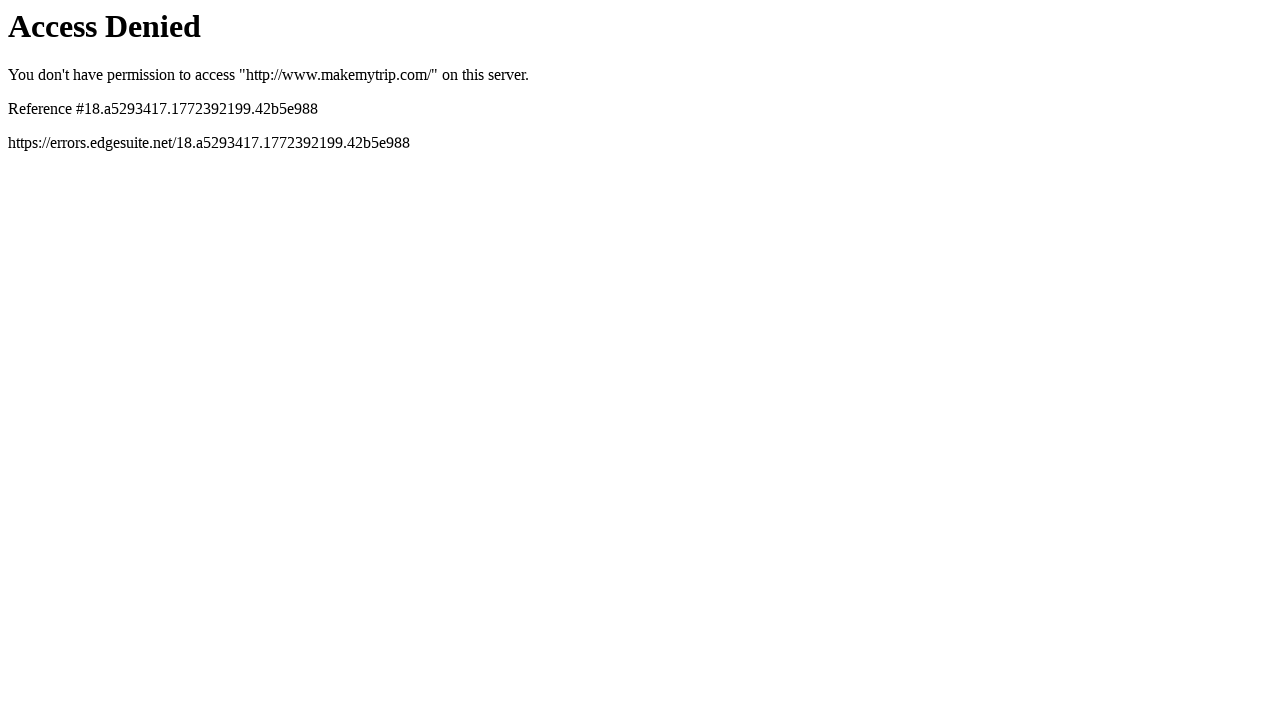